Tests checkbox functionality by clicking a checkbox, verifying it becomes selected, then clicking again to verify it becomes unselected, and counts the total number of checkboxes on the page.

Starting URL: https://rahulshettyacademy.com/AutomationPractice/

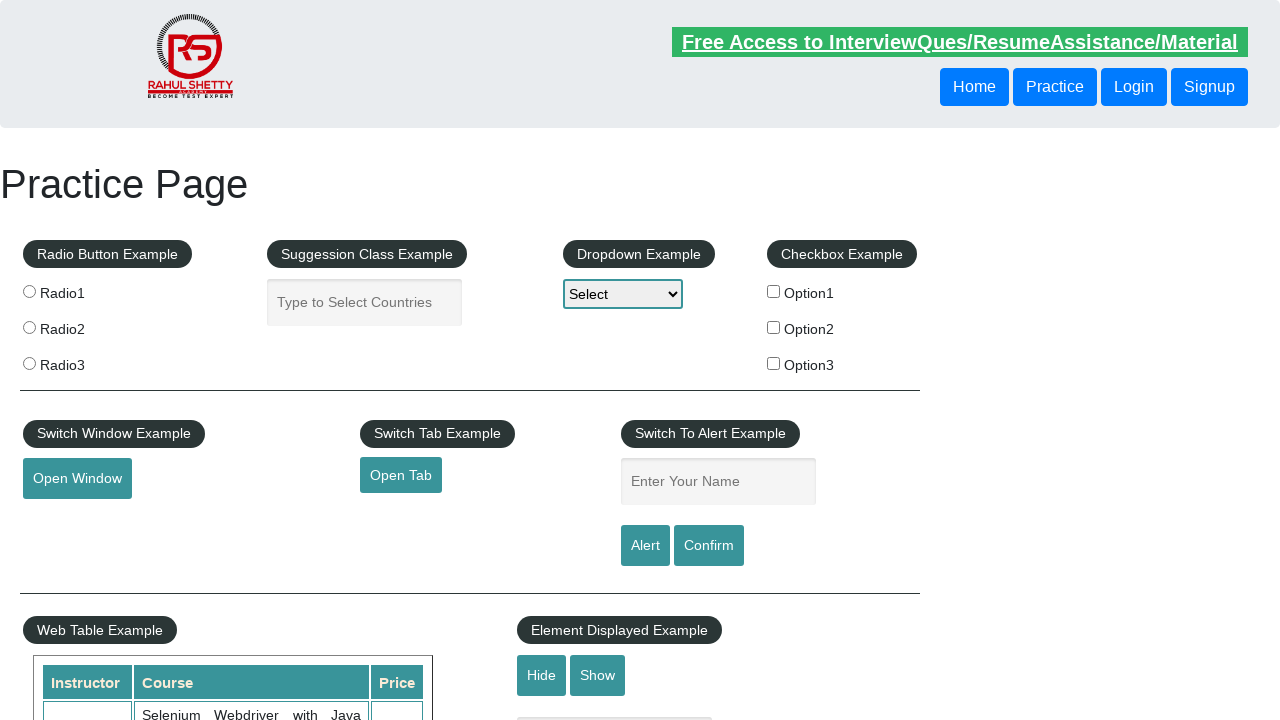

Navigated to AutomationPractice page
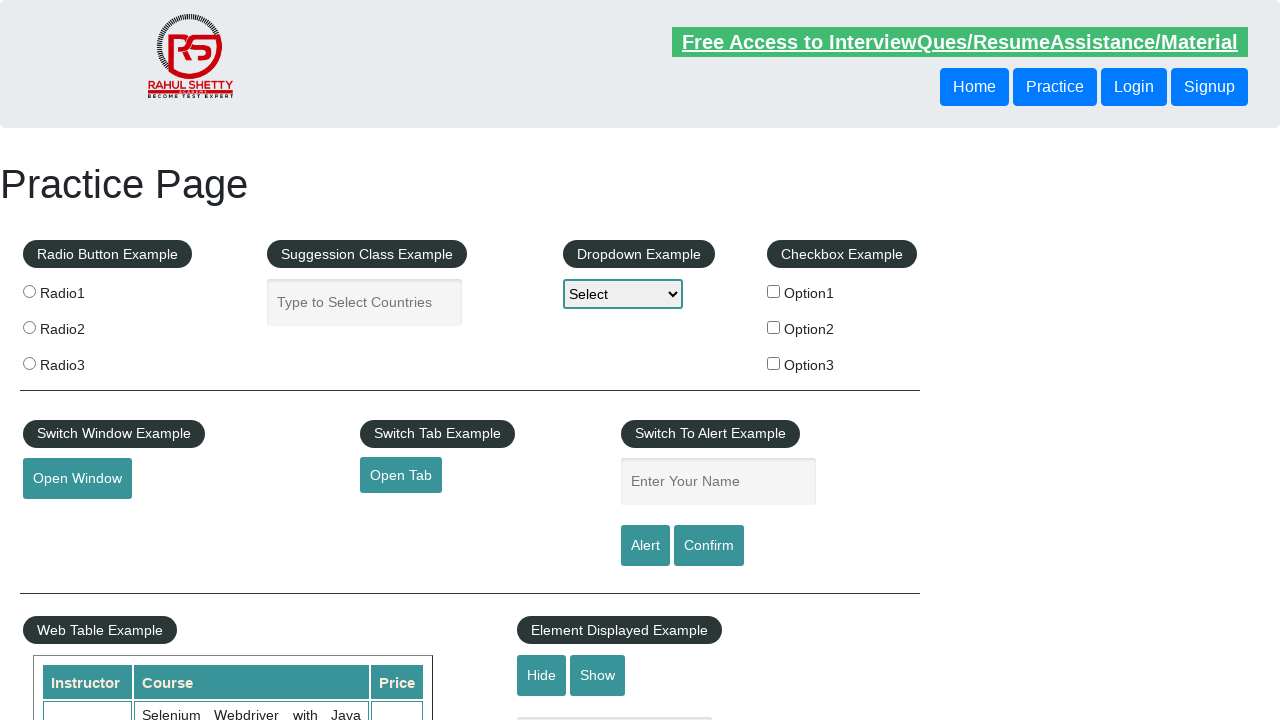

Located checkbox element with id 'checkBoxOption1'
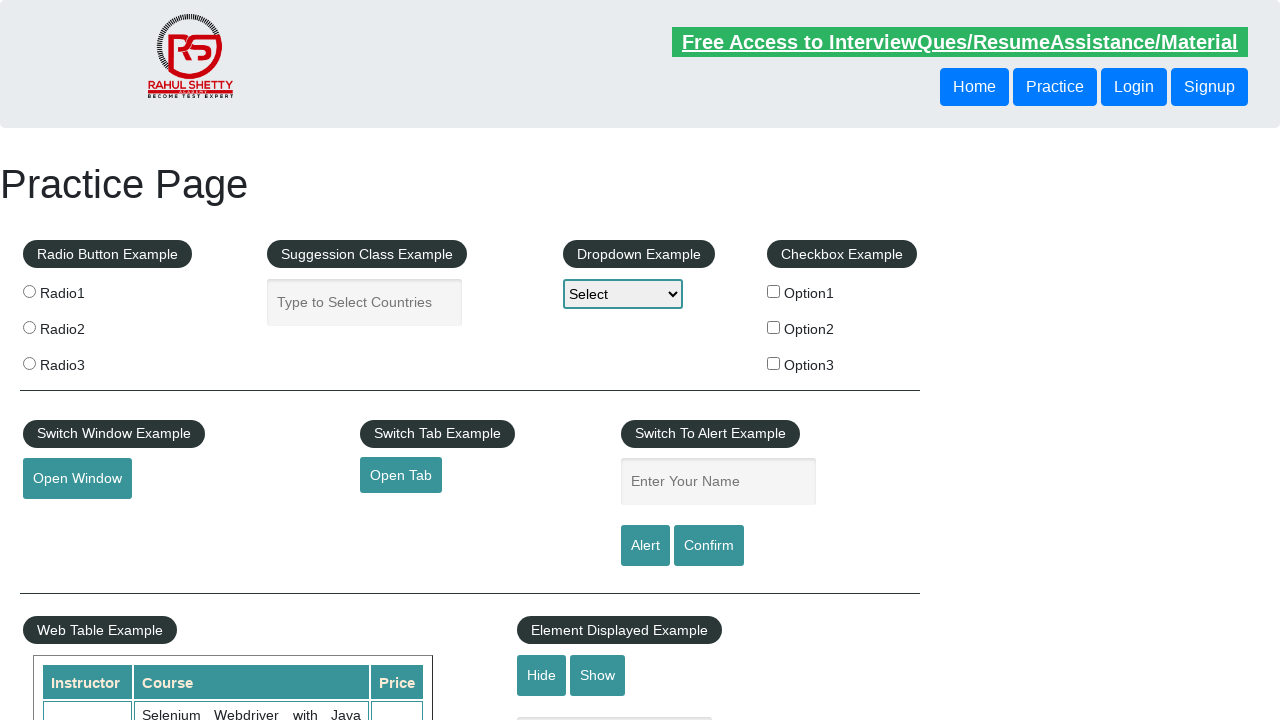

Verified checkbox is not selected initially
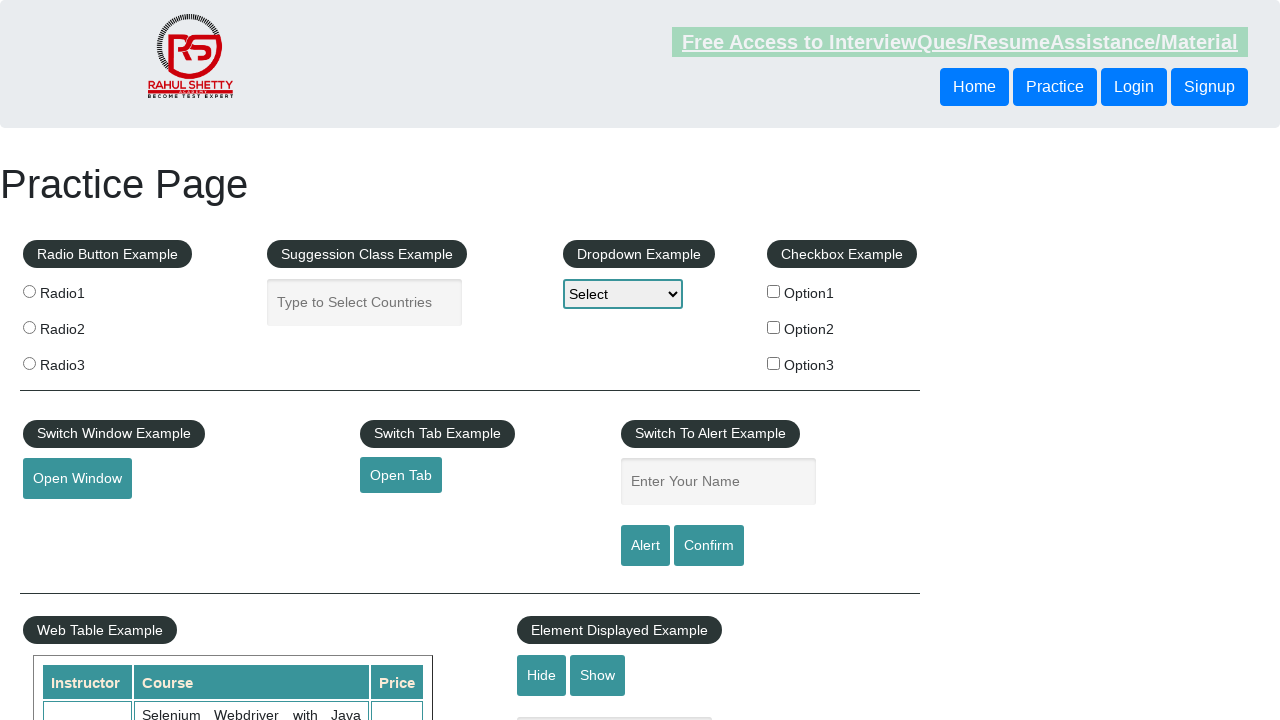

Clicked checkbox to select it at (774, 291) on input#checkBoxOption1
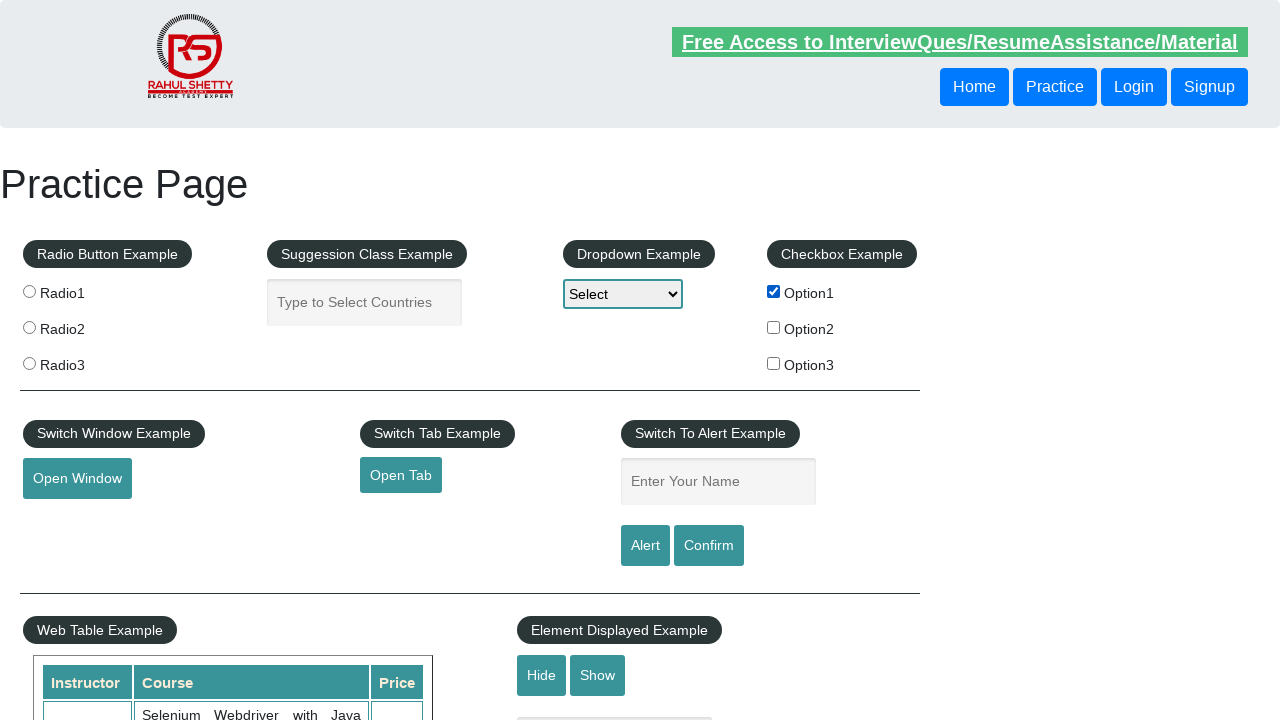

Verified checkbox is now selected
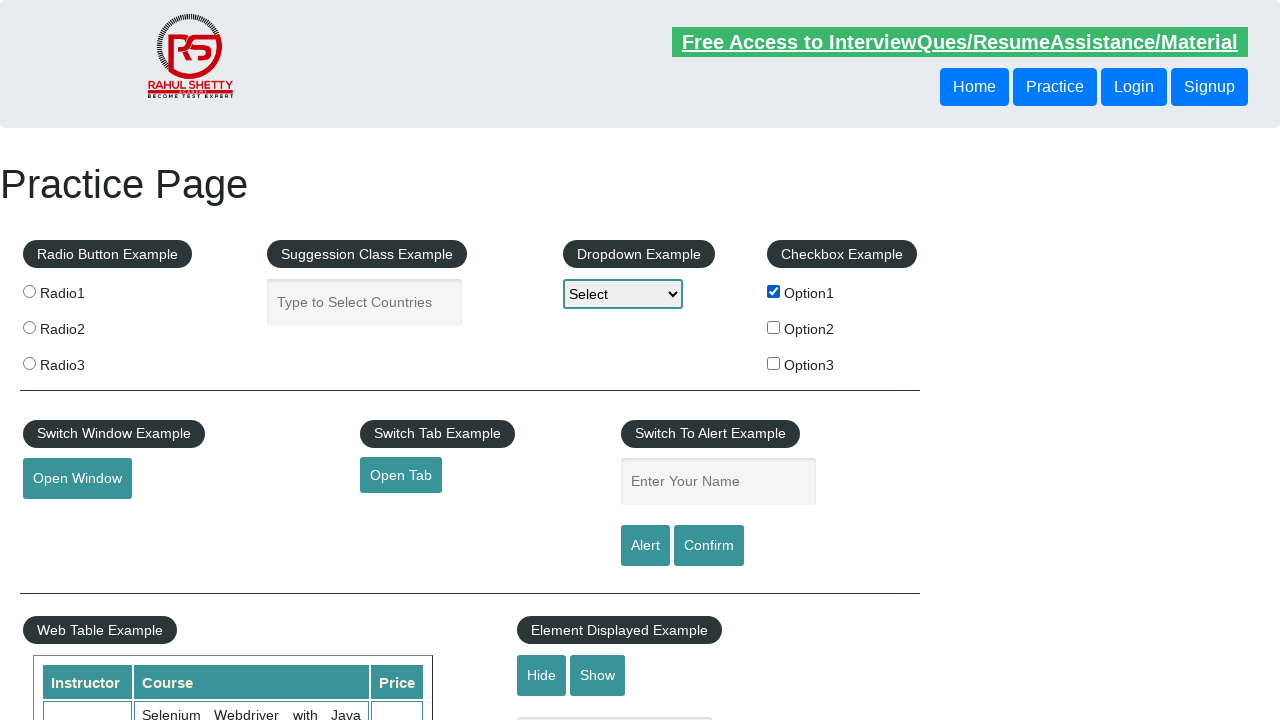

Clicked checkbox to unselect it at (774, 291) on input#checkBoxOption1
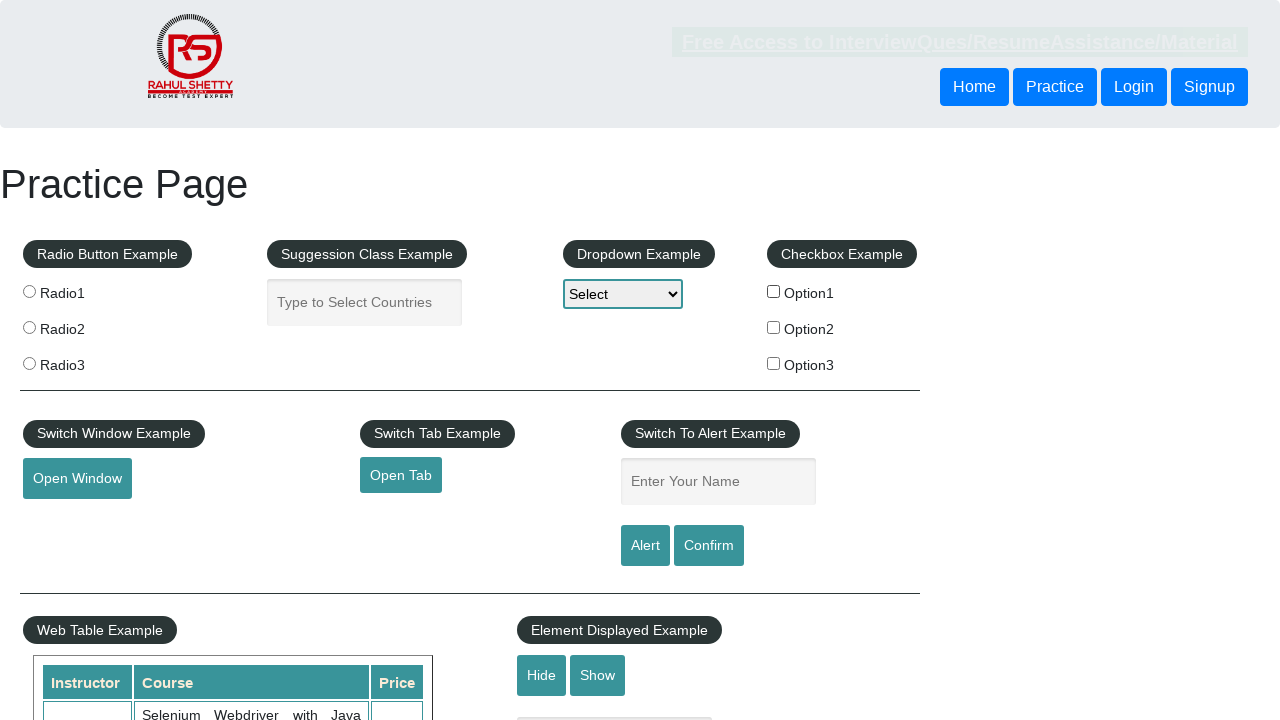

Verified checkbox is unselected after second click
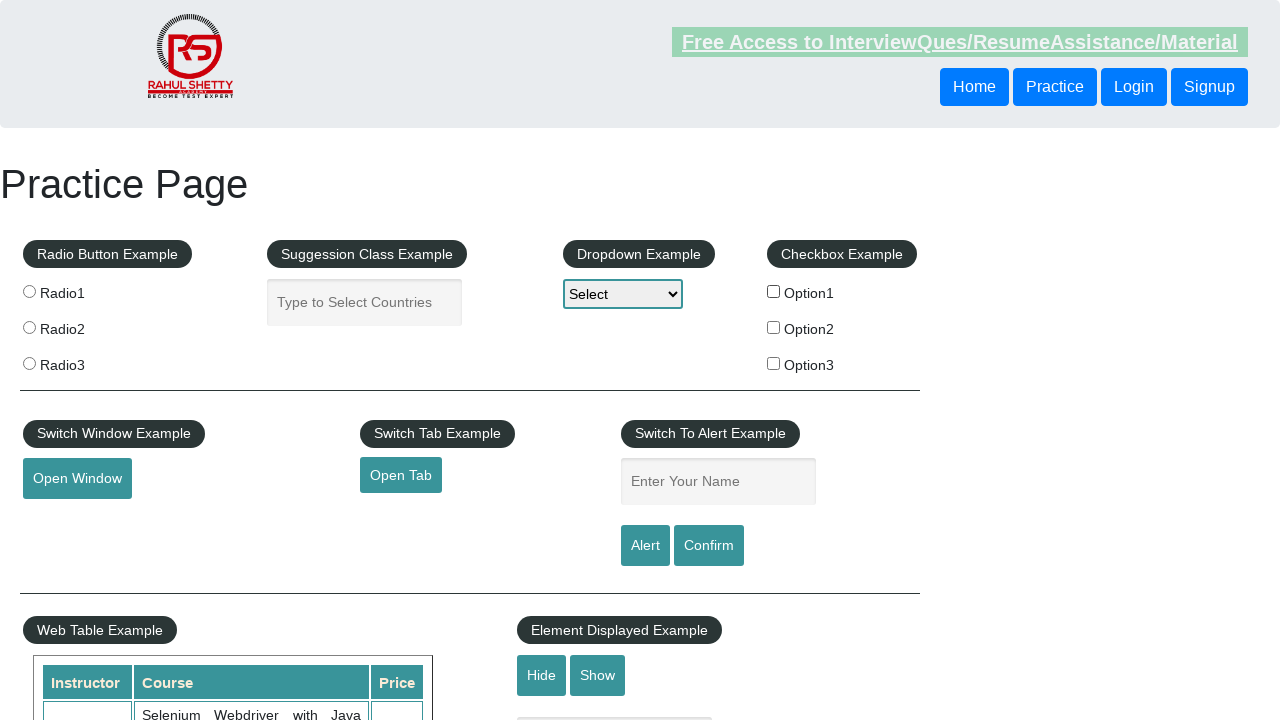

Counted total checkboxes on page: 3
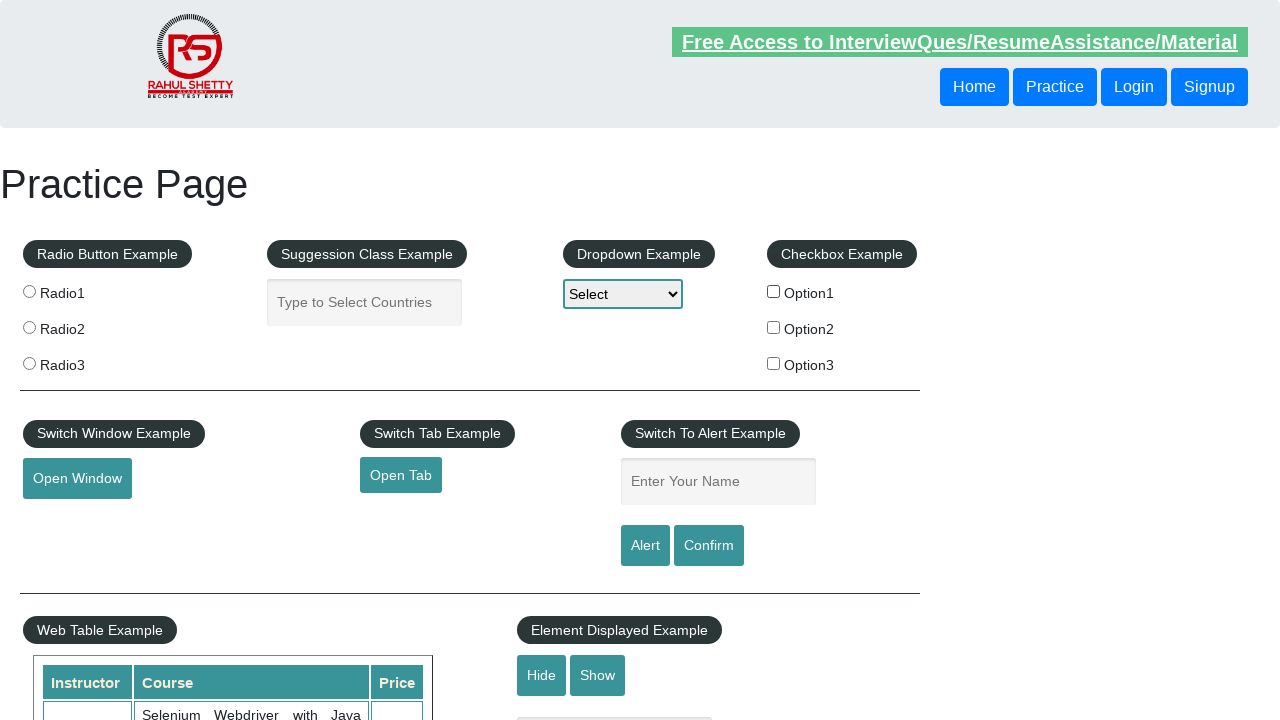

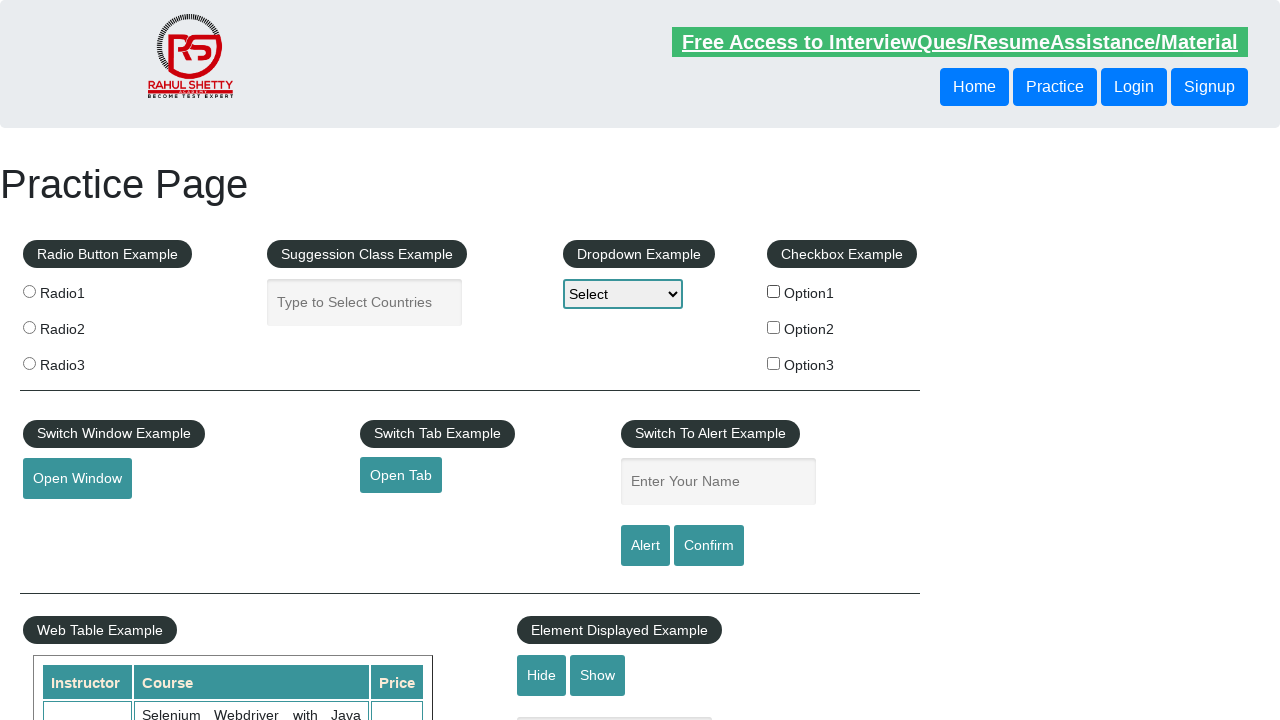